Tests the selection state of radio buttons and checkboxes, clicking them to change their state and verifying the changes

Starting URL: https://automationfc.github.io/basic-form/index.html

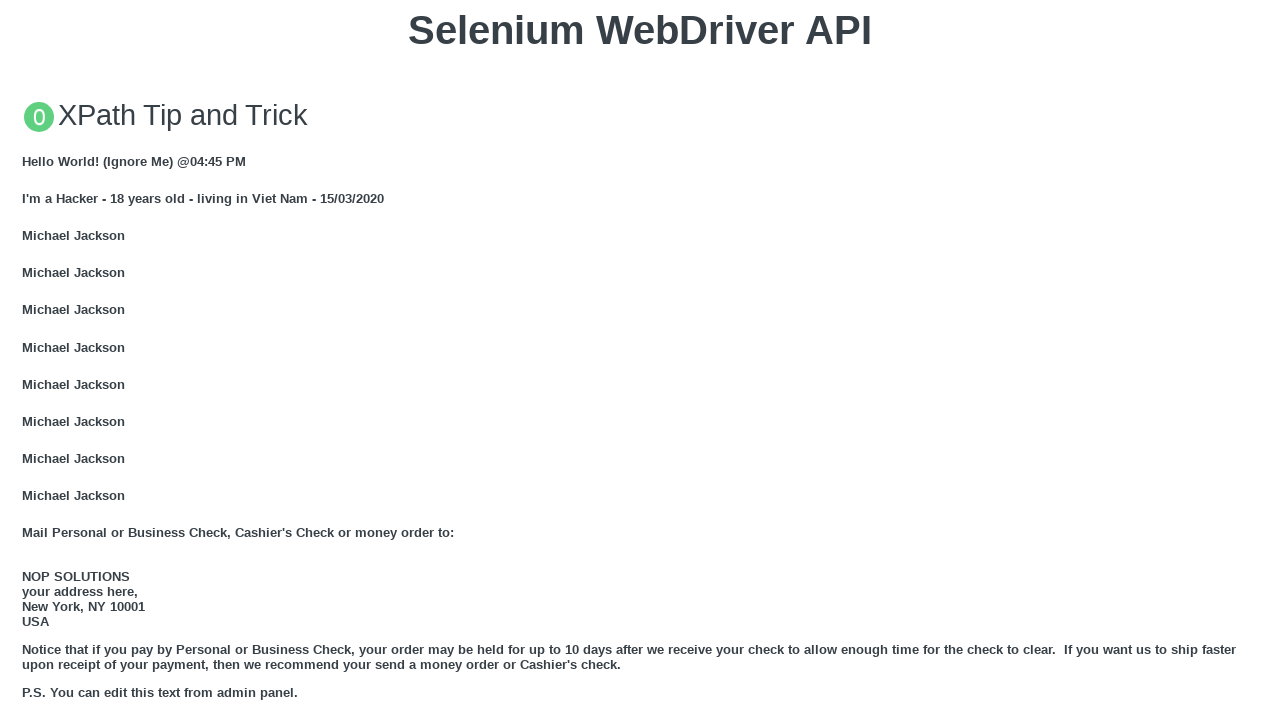

Navigated to basic form page
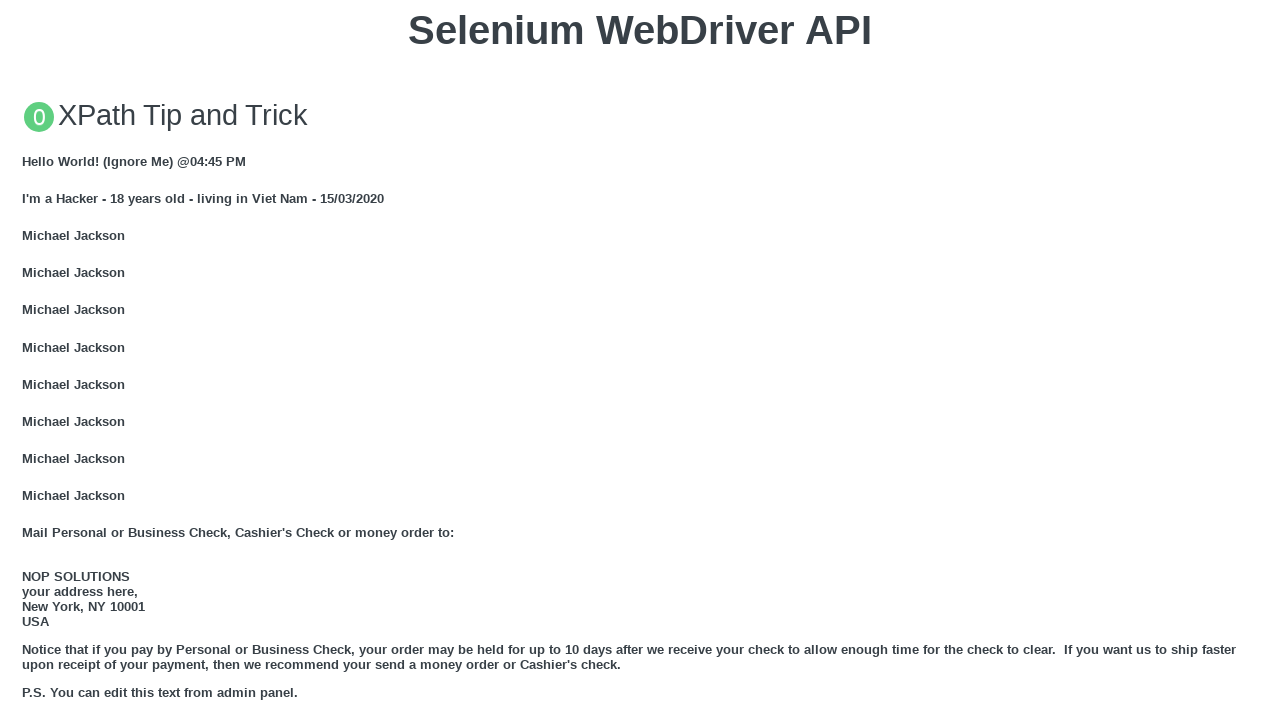

Located age radio button (under_18)
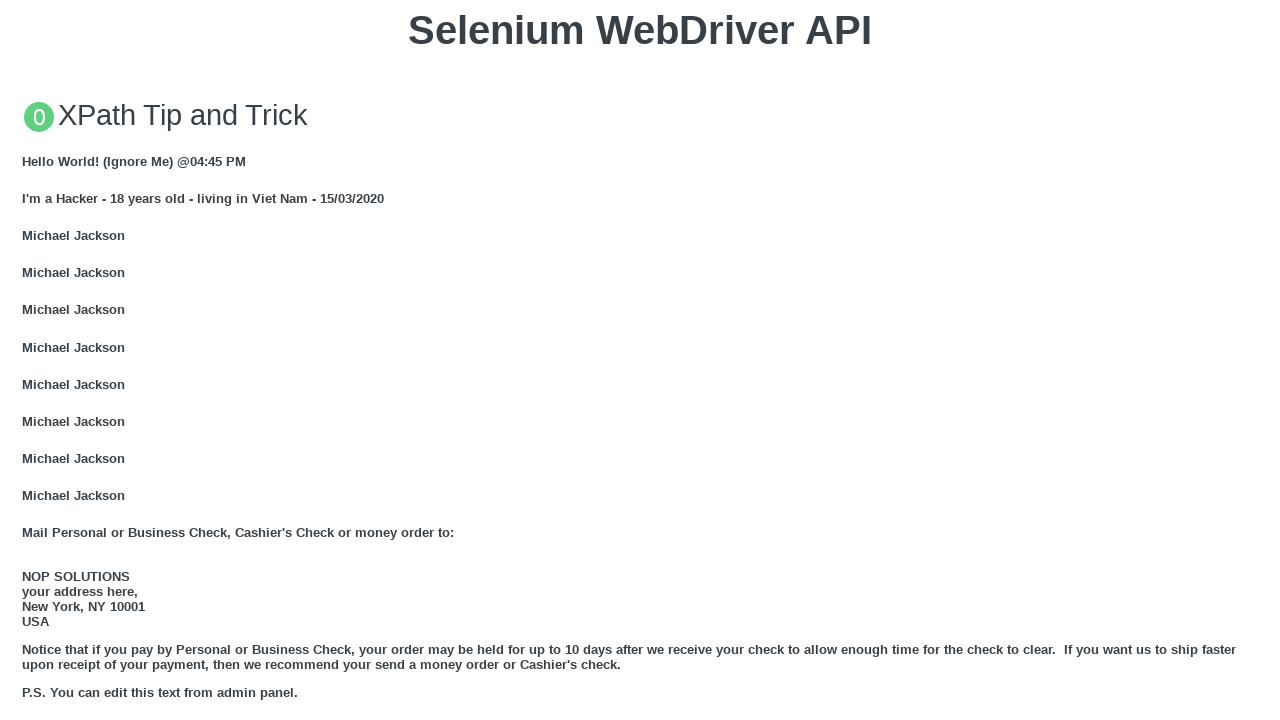

Checked initial selection state of age radio button
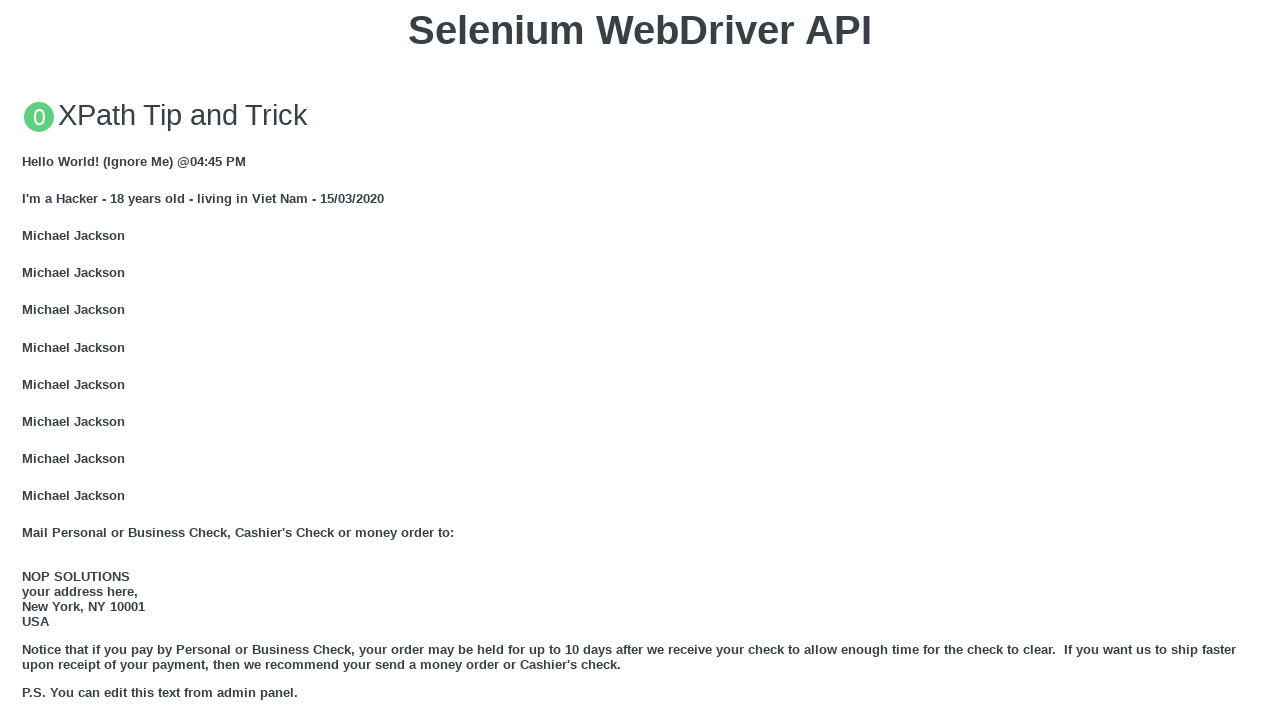

Located development checkbox
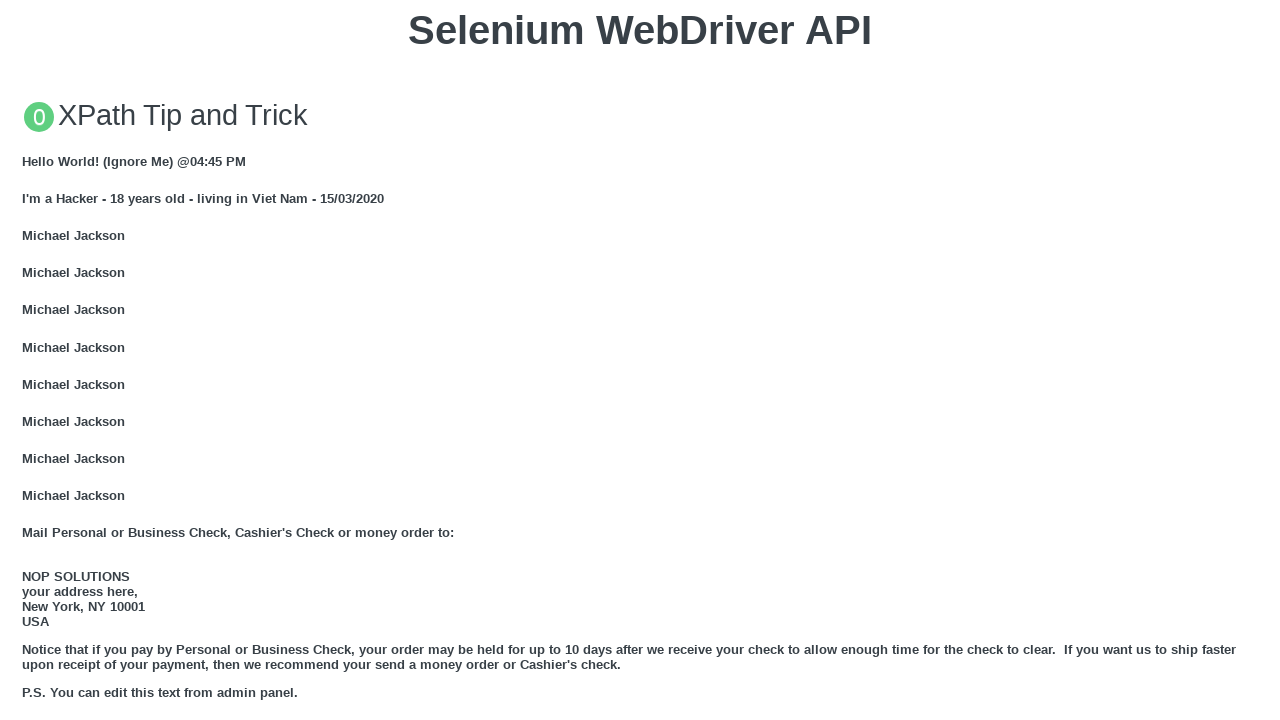

Checked initial selection state of development checkbox
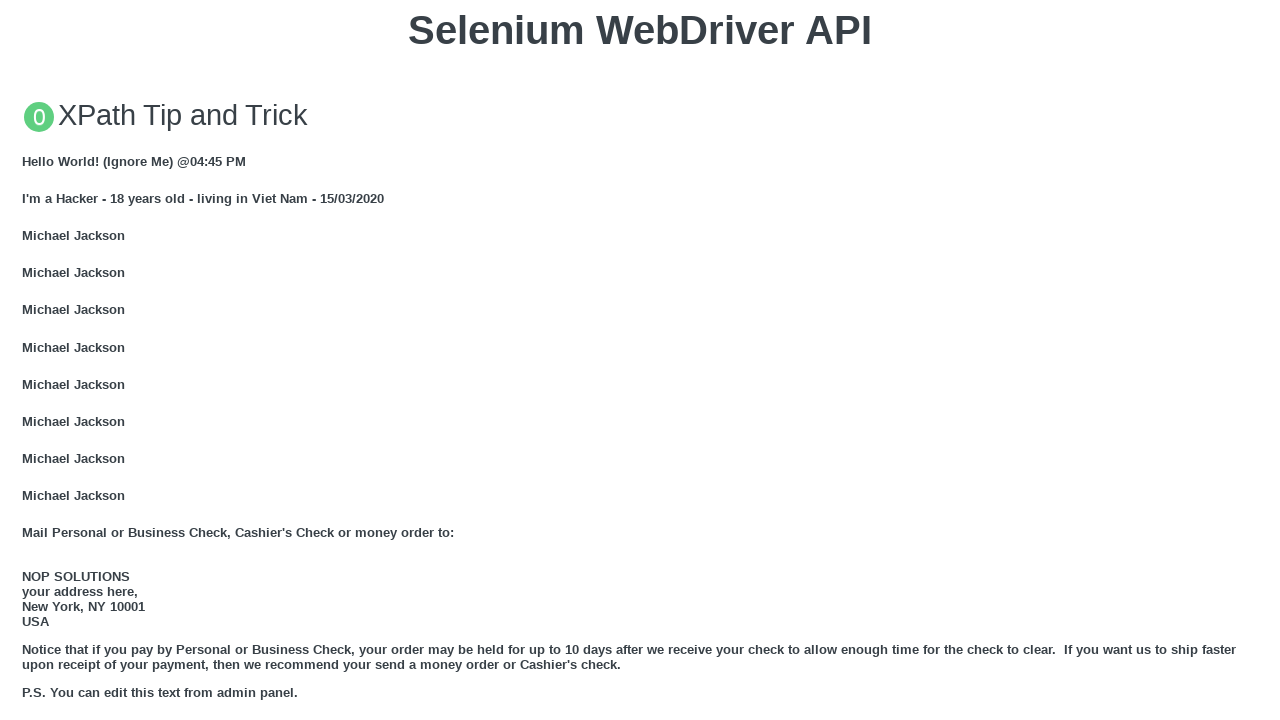

Clicked age radio button to select it at (28, 360) on input#under_18
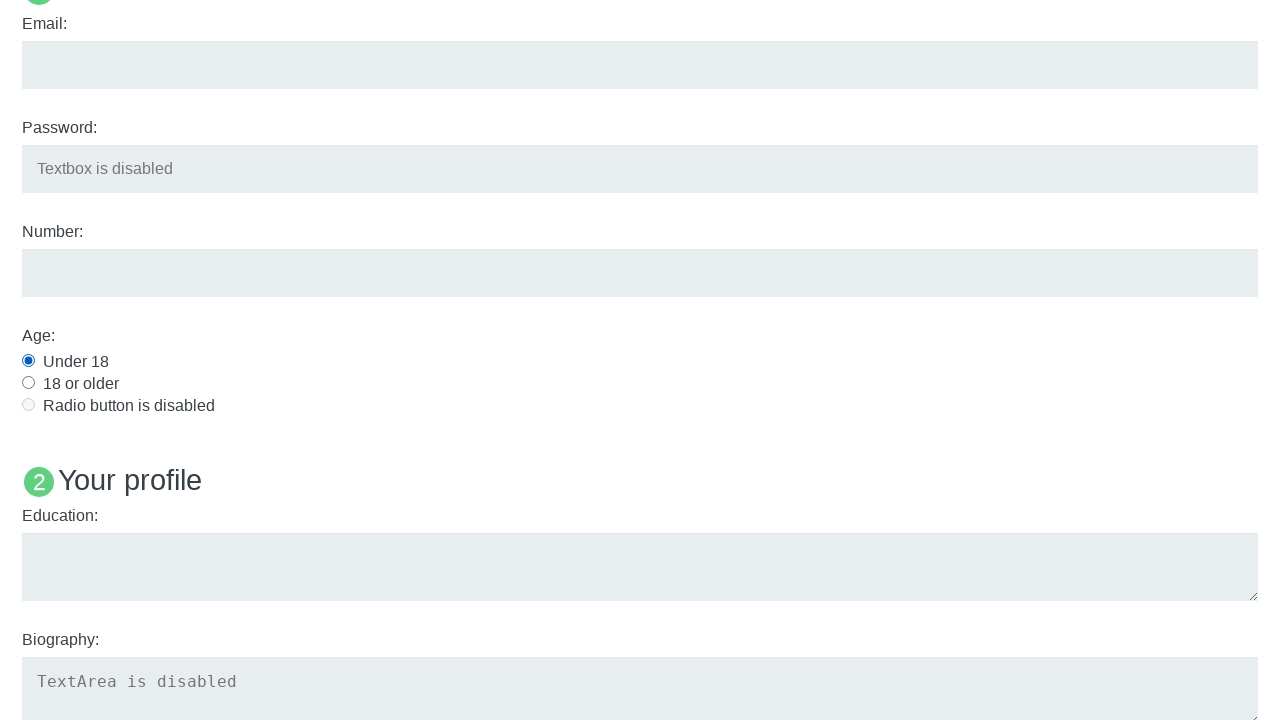

Clicked development checkbox to select it at (28, 361) on input#development
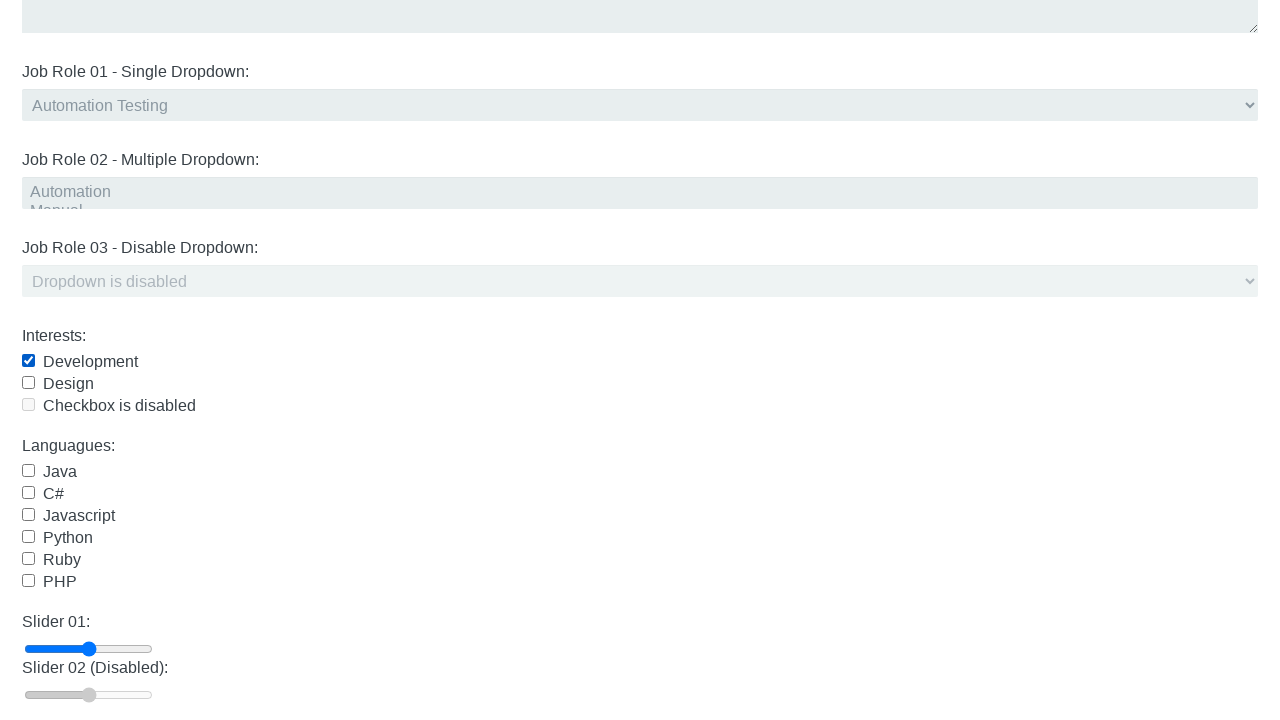

Waited 3 seconds for state changes to apply
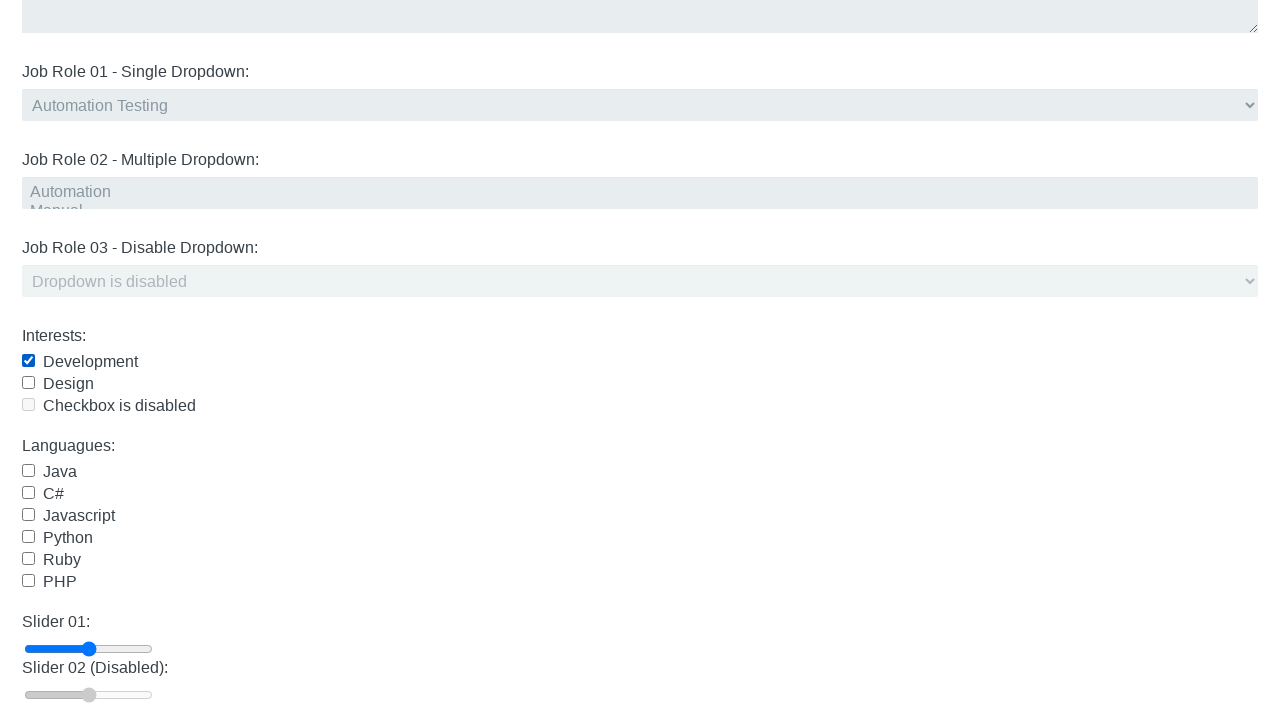

Verified age radio button is now selected
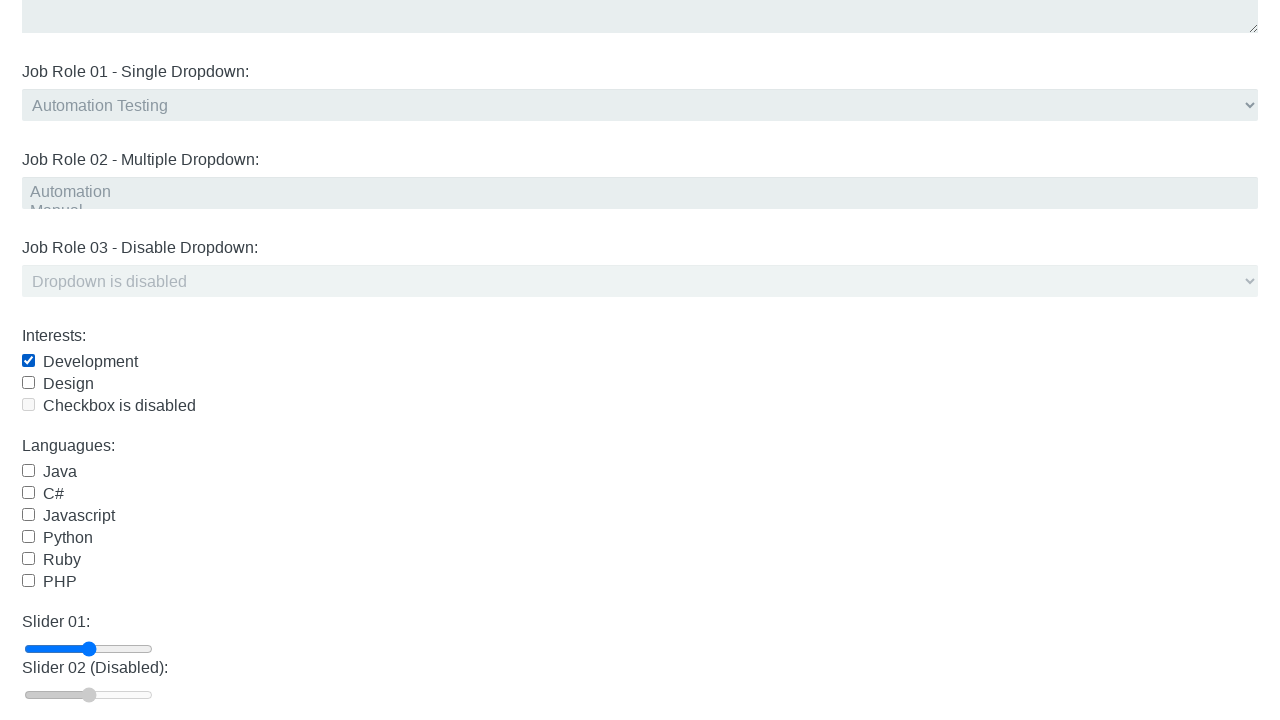

Verified development checkbox is now selected
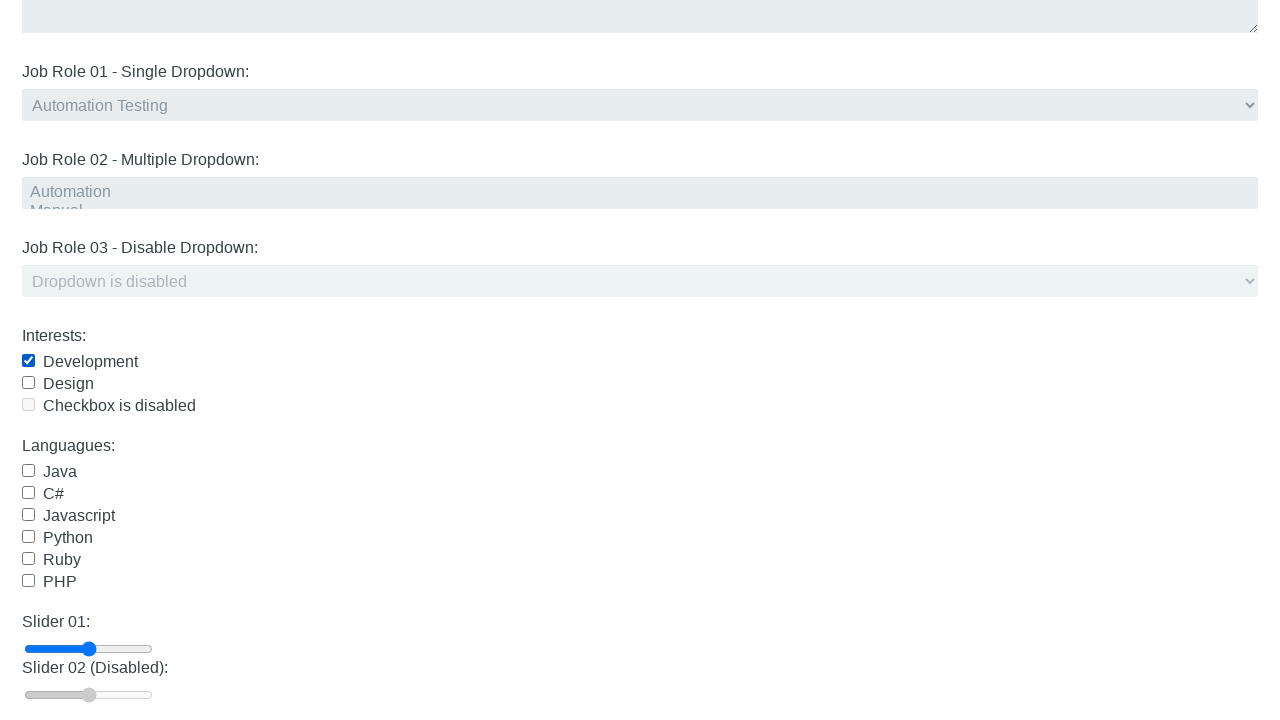

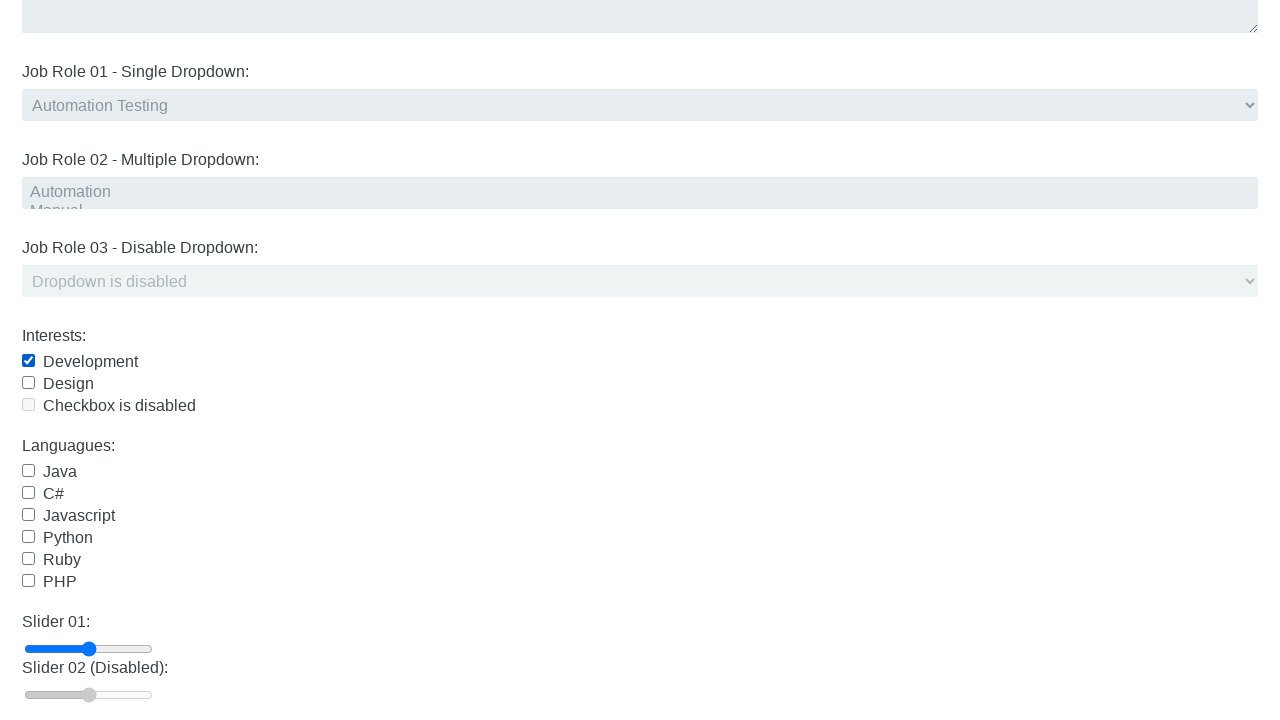